Tests the e-commerce site's search functionality by selecting a product category from a dropdown, entering a search term, and verifying that search results are displayed.

Starting URL: https://ecommerce-playground.lambdatest.io/

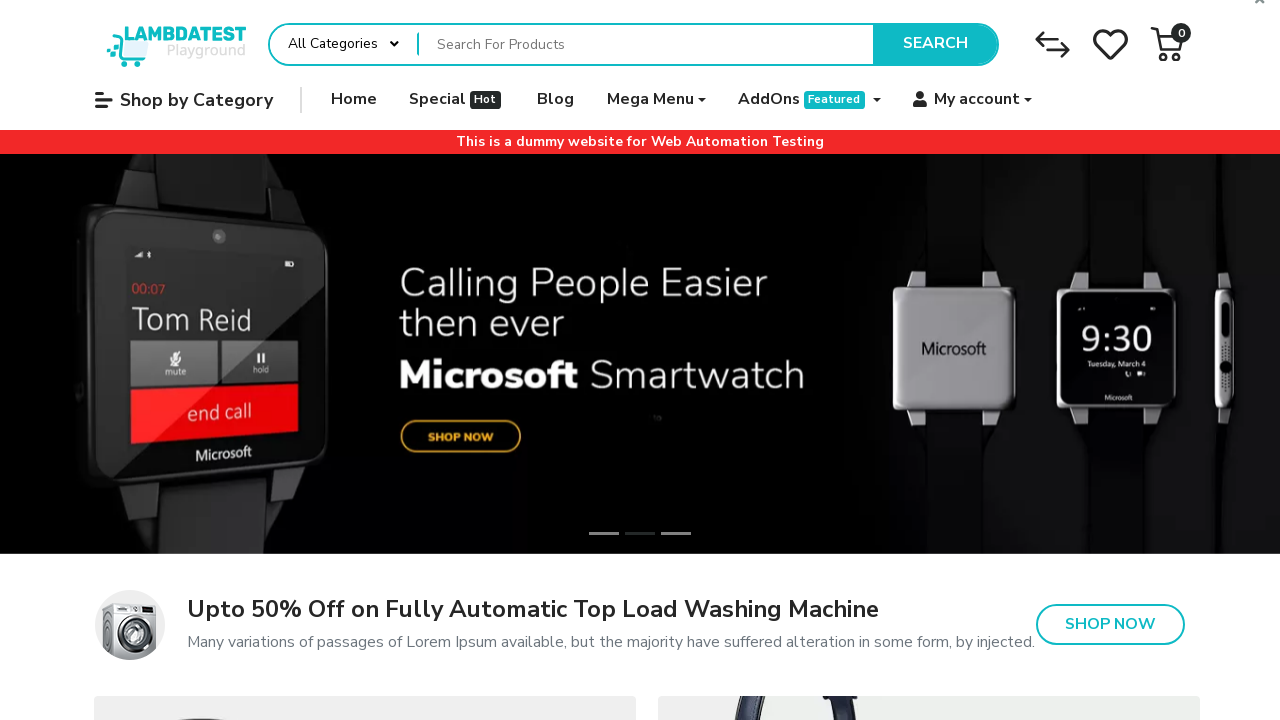

Clicked on the category dropdown button at (344, 44) on (//div[@class='dropdown search-category']/button[@type='button'])[1]
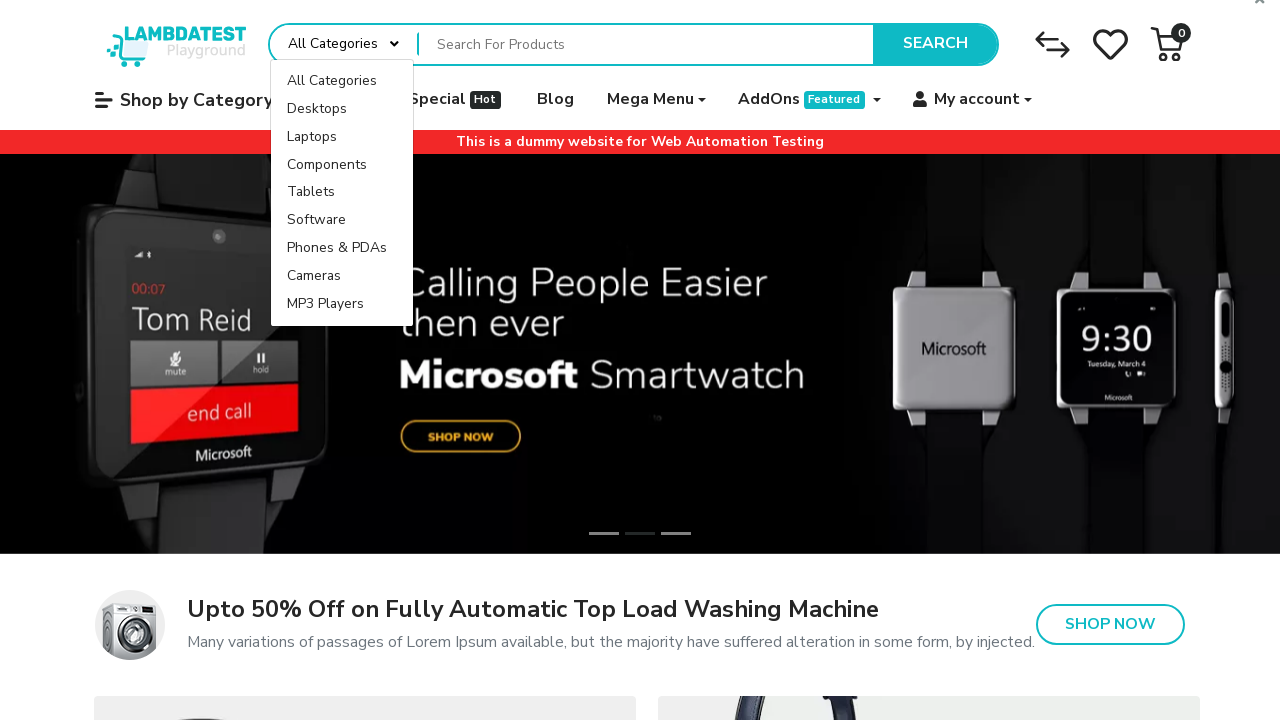

Selected 'Laptops' category from dropdown at (342, 137) on (//a[text()='Laptops'])[1]
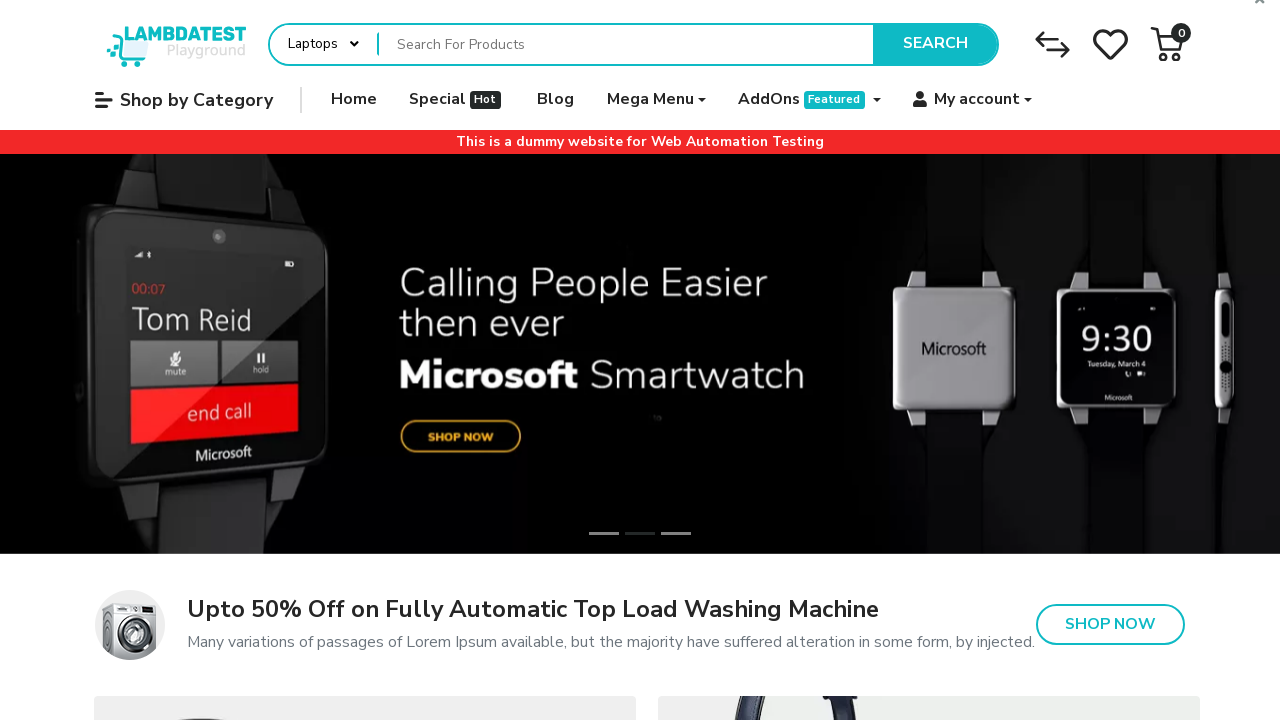

Entered 'MacBook' in the search field on (//input[@name='search'])[1]
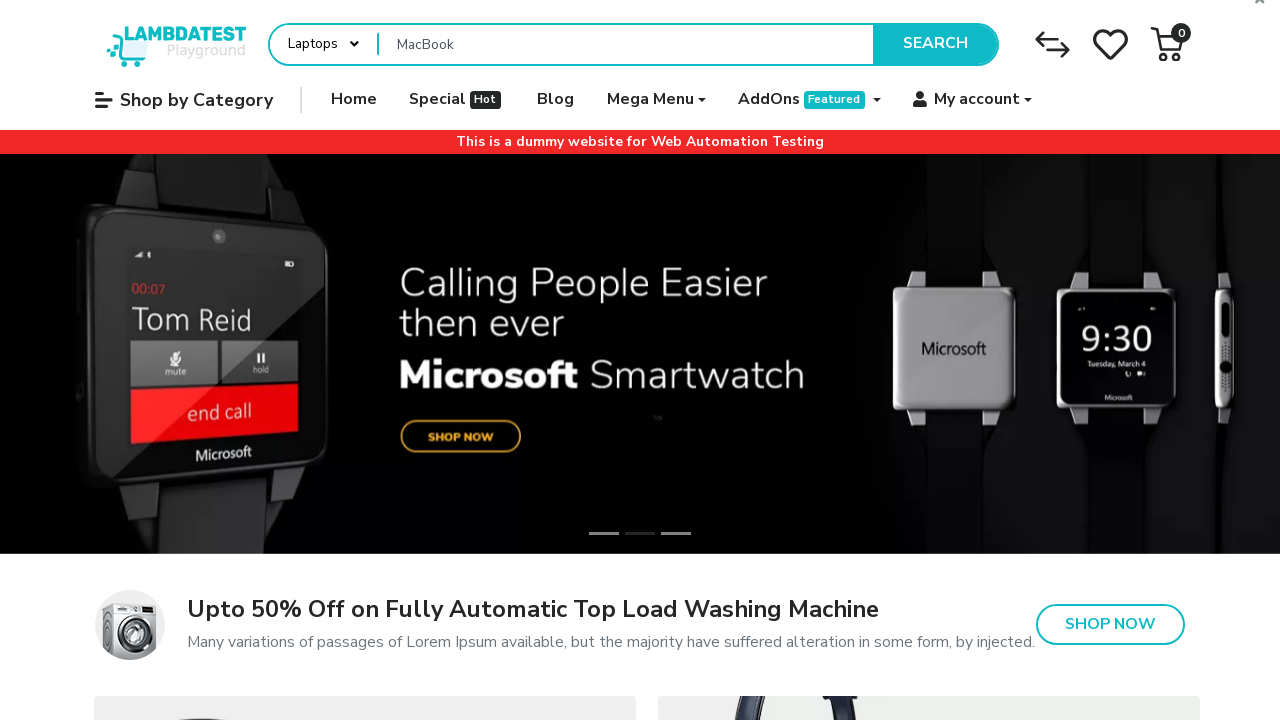

Clicked the Search button to perform search at (935, 44) on (//button[normalize-space()='Search'])[1]
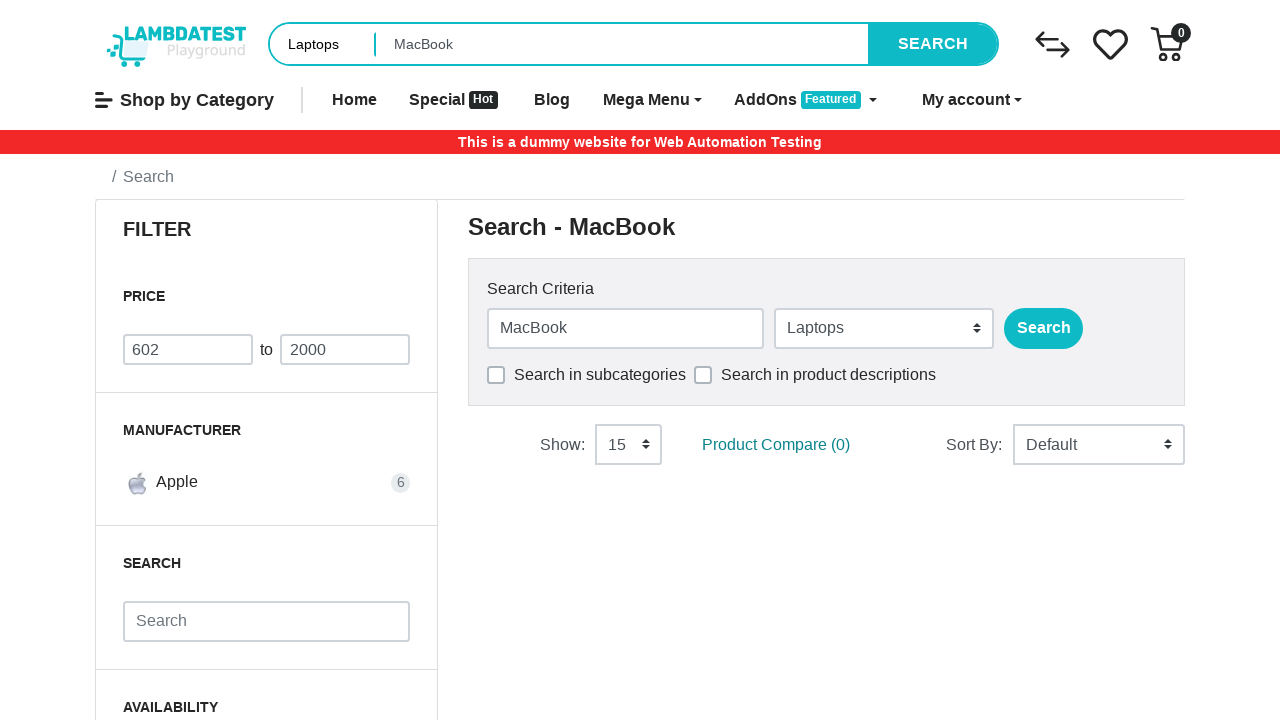

Search results loaded successfully
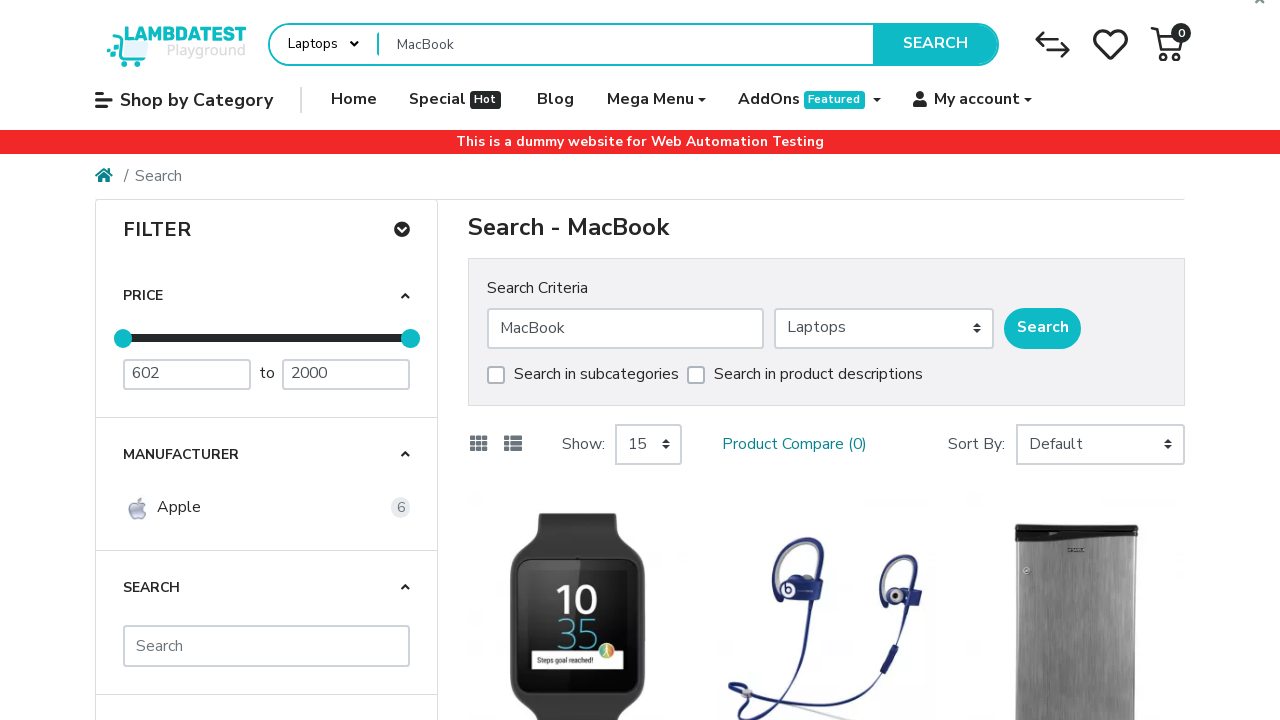

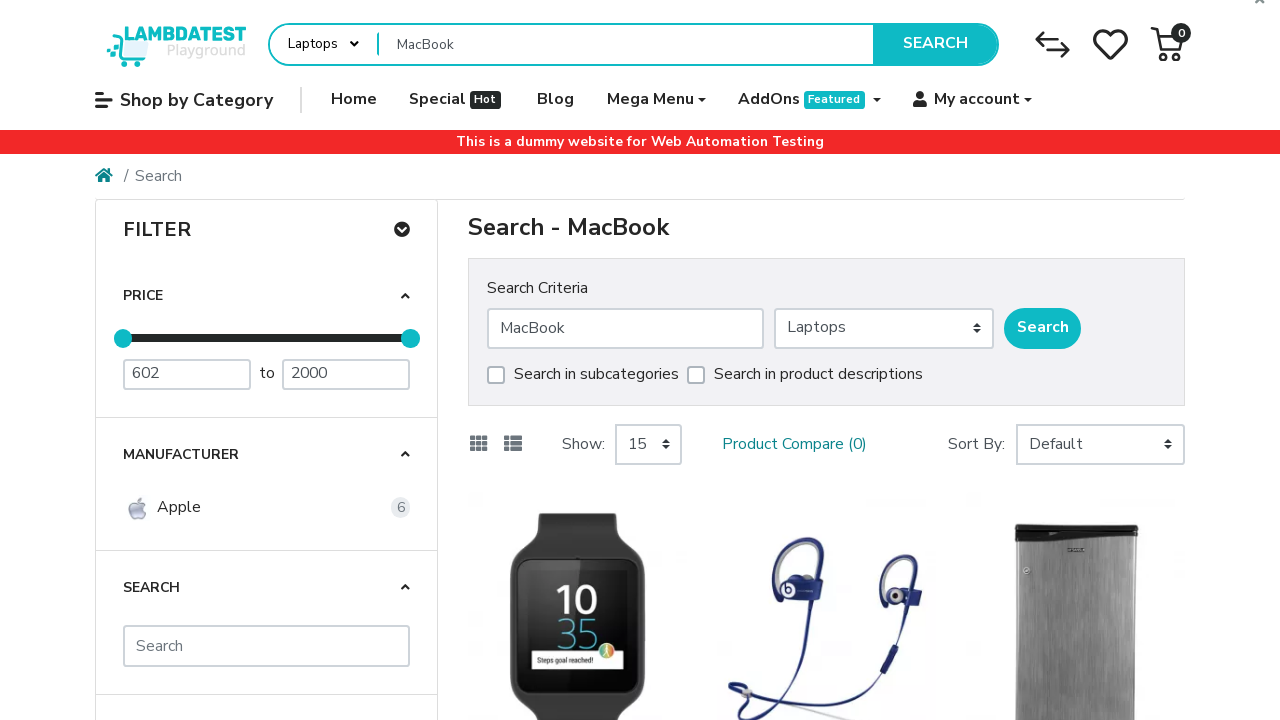